Tests the TinyMCE rich text editor by navigating through the File menu, selecting heading format, and typing text into the editor iframe.

Starting URL: https://seleniumbase.io/tinymce/

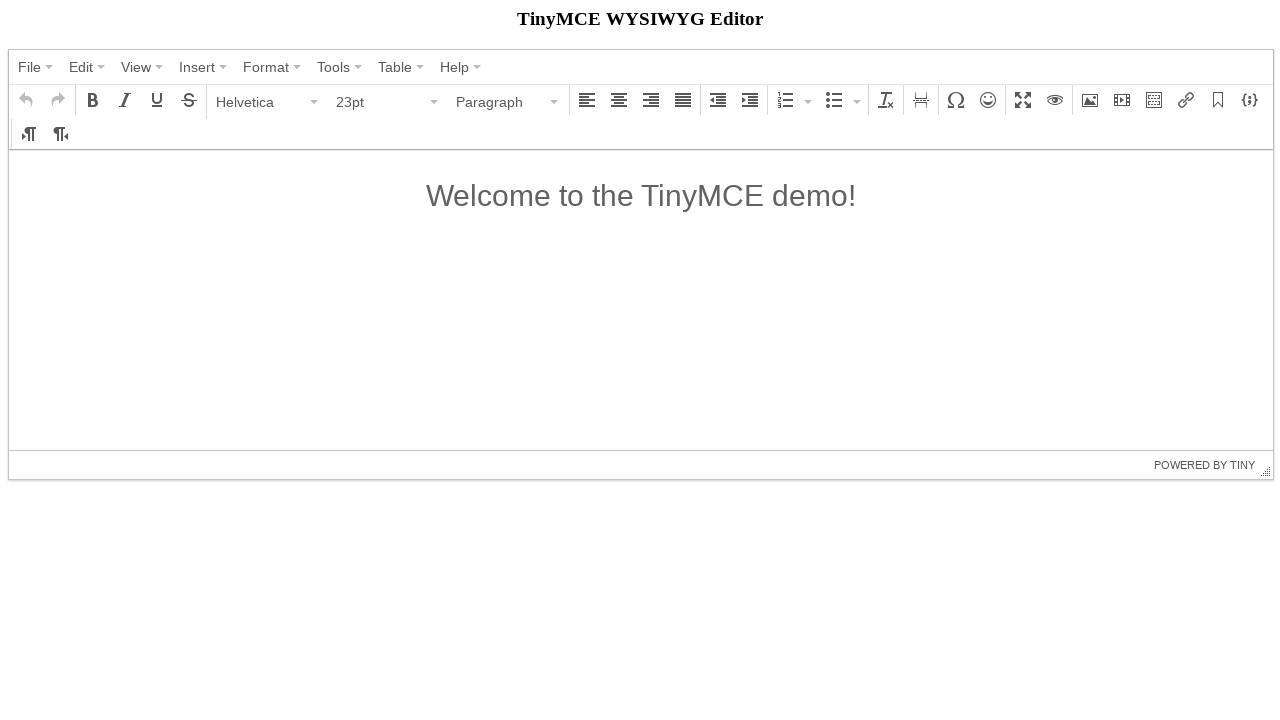

Waited for TinyMCE container to load
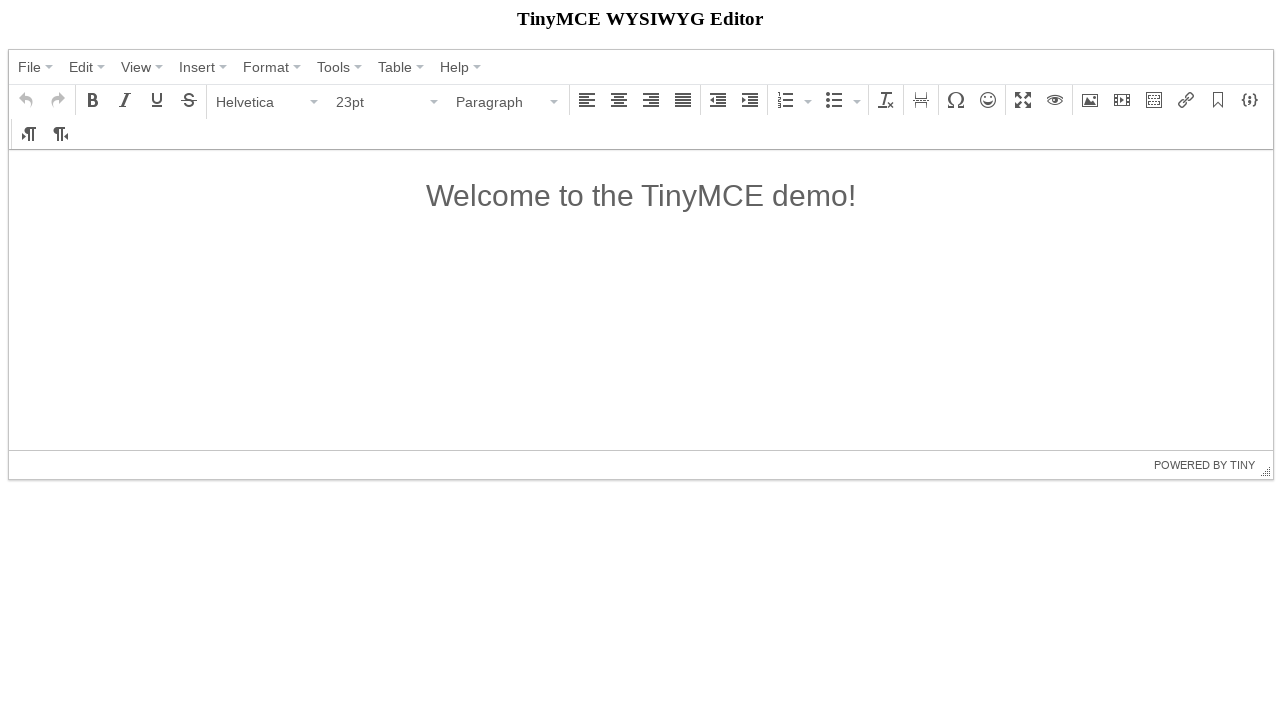

Clicked on File menu at (30, 67) on span:has-text('File')
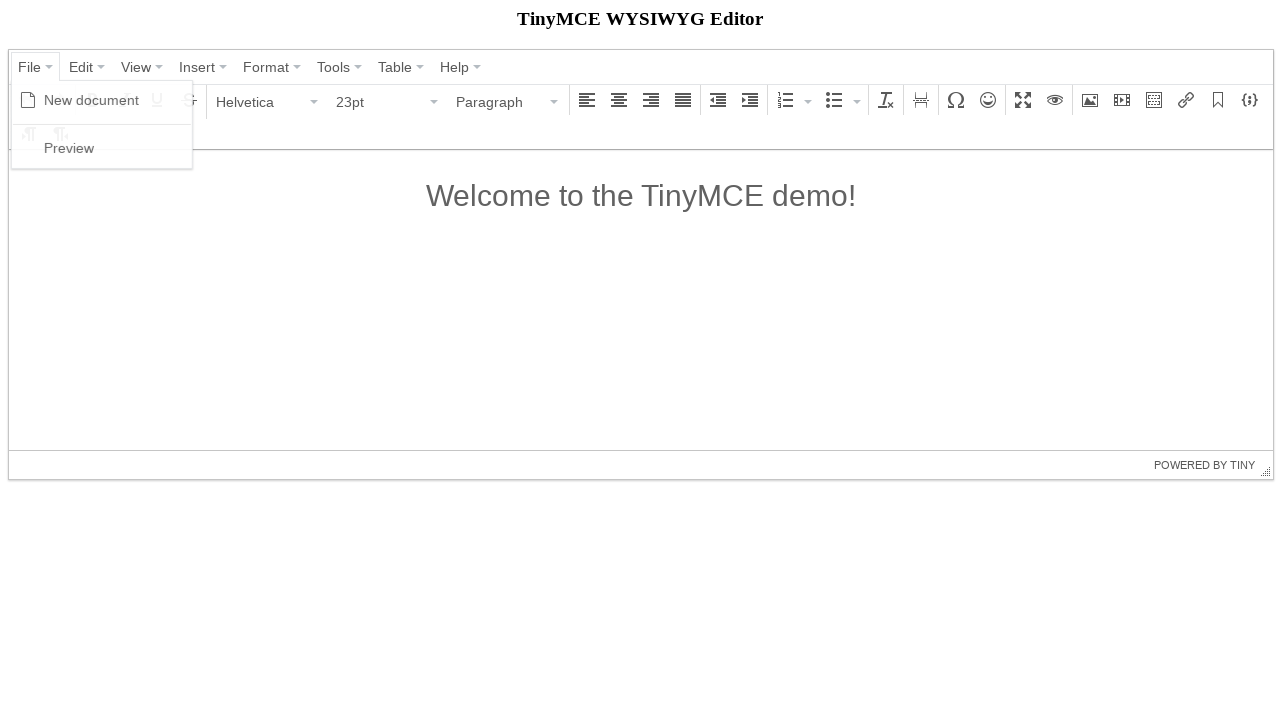

Clicked on New document option at (92, 100) on span:has-text('New document')
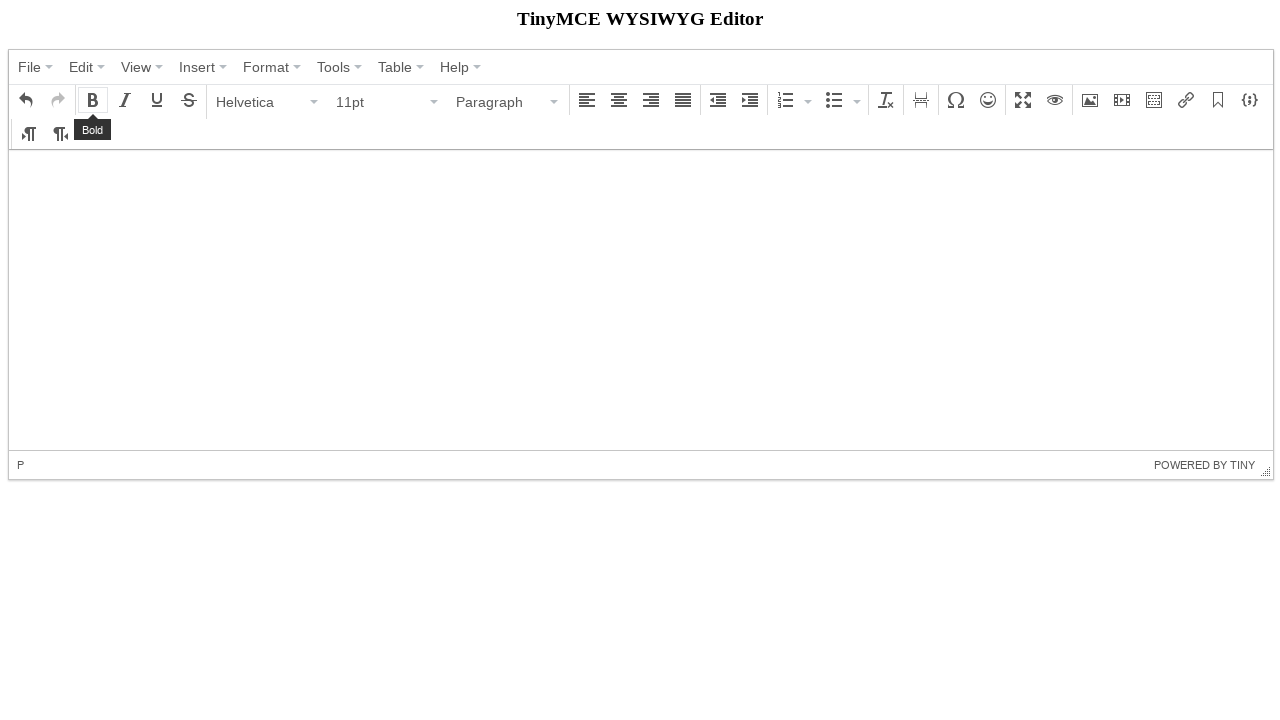

Clicked on Paragraph dropdown menu at (501, 102) on span:has-text('Paragraph')
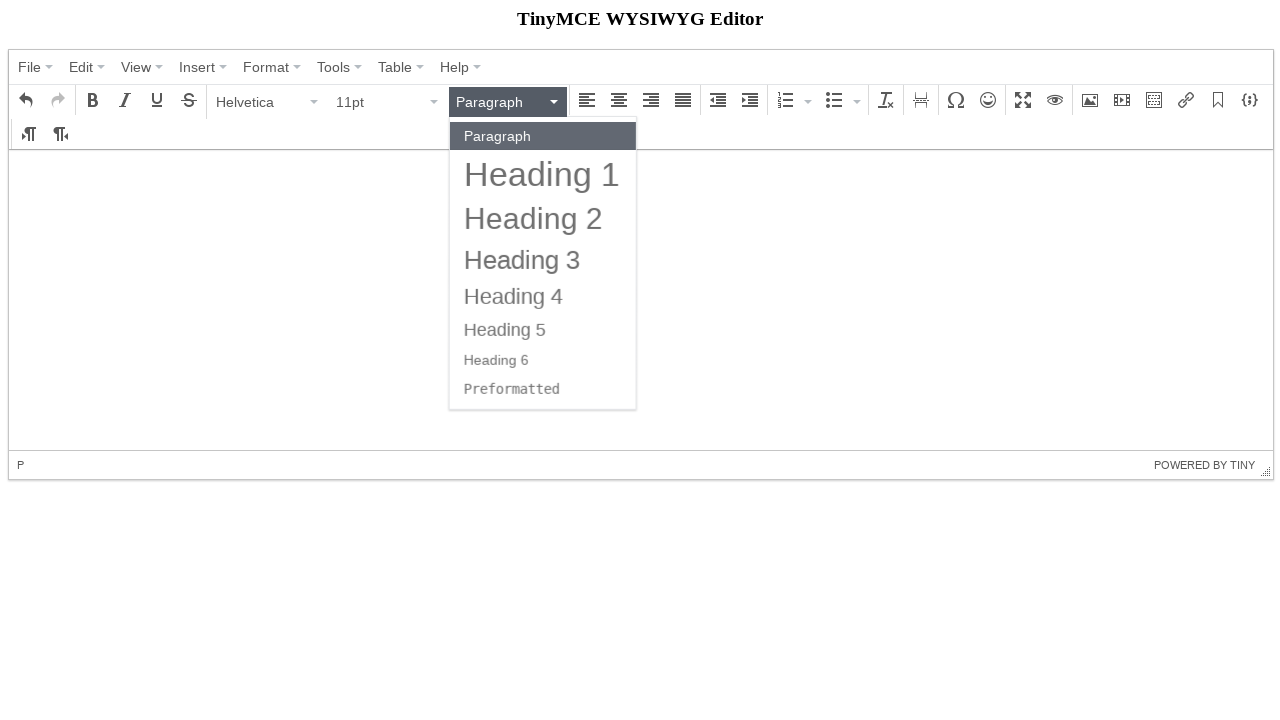

Selected Heading 1 format at (542, 174) on span:has-text('Heading 1')
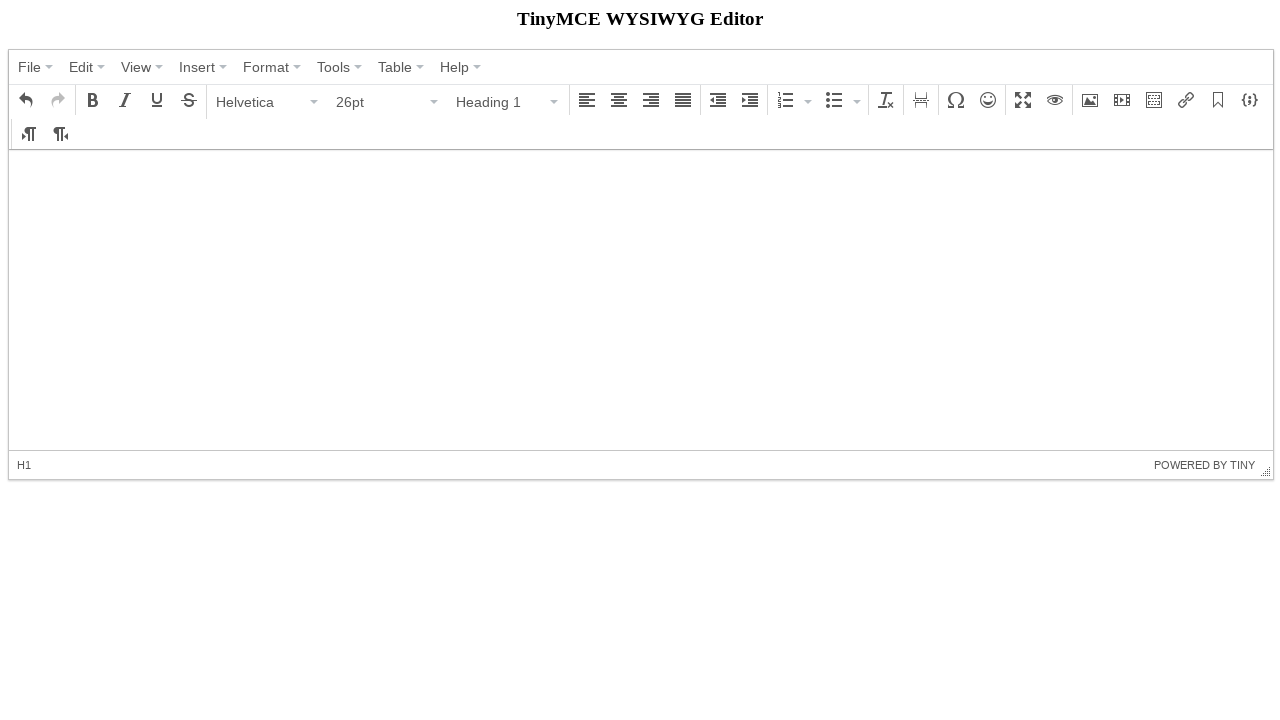

Typed 'SeleniumBase!' into the TinyMCE editor on iframe >> internal:control=enter-frame >> #tinymce
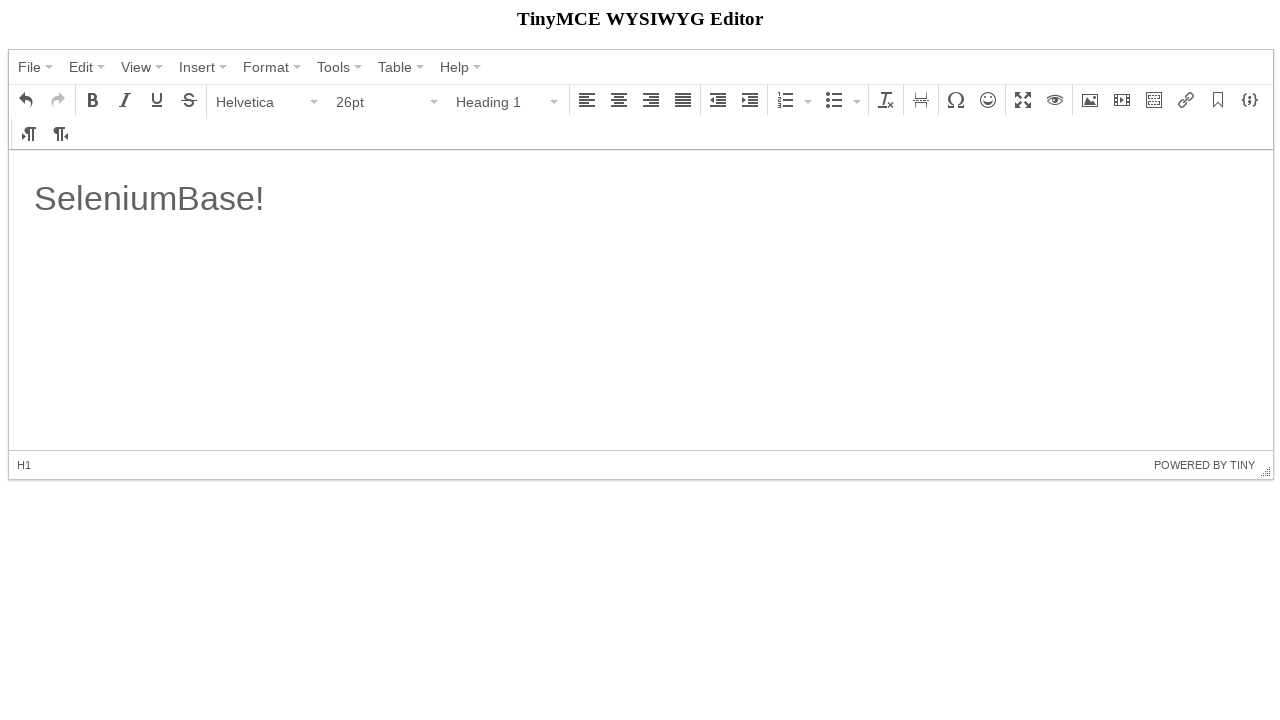

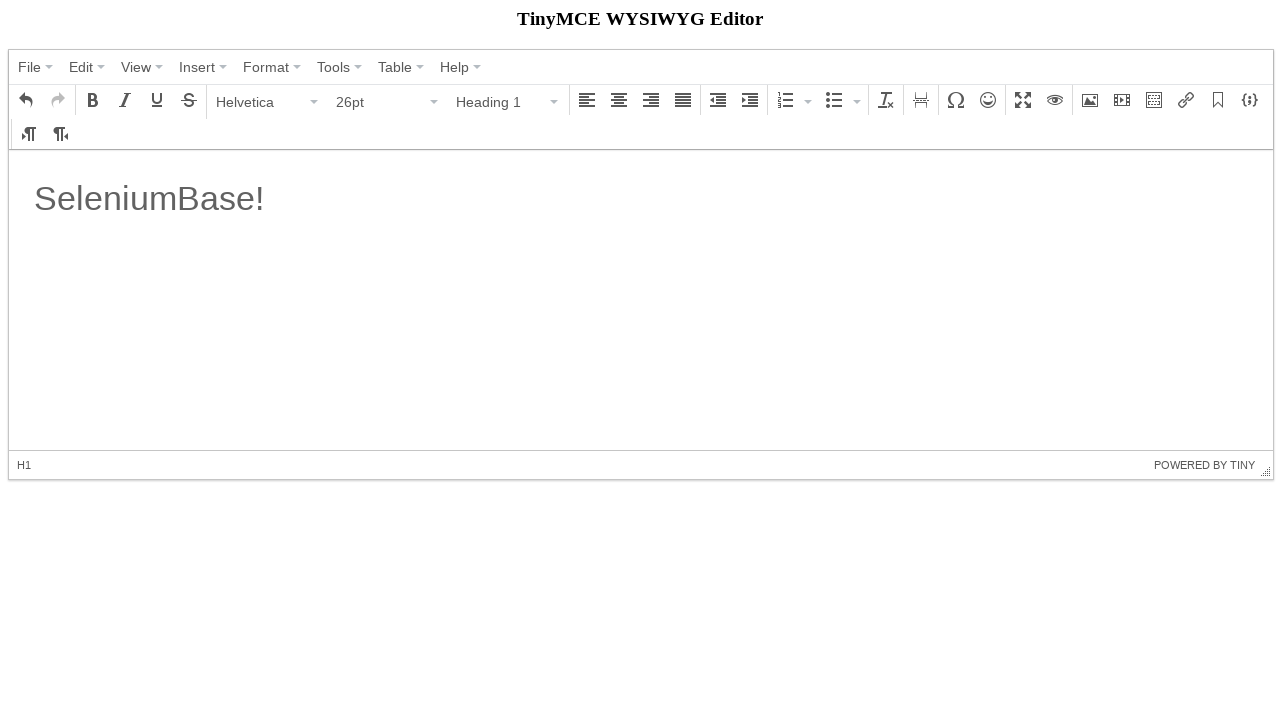